Tests email confirmation validation by entering different emails in email and confirm email fields

Starting URL: https://alada.vn/tai-khoan/dang-ky.html

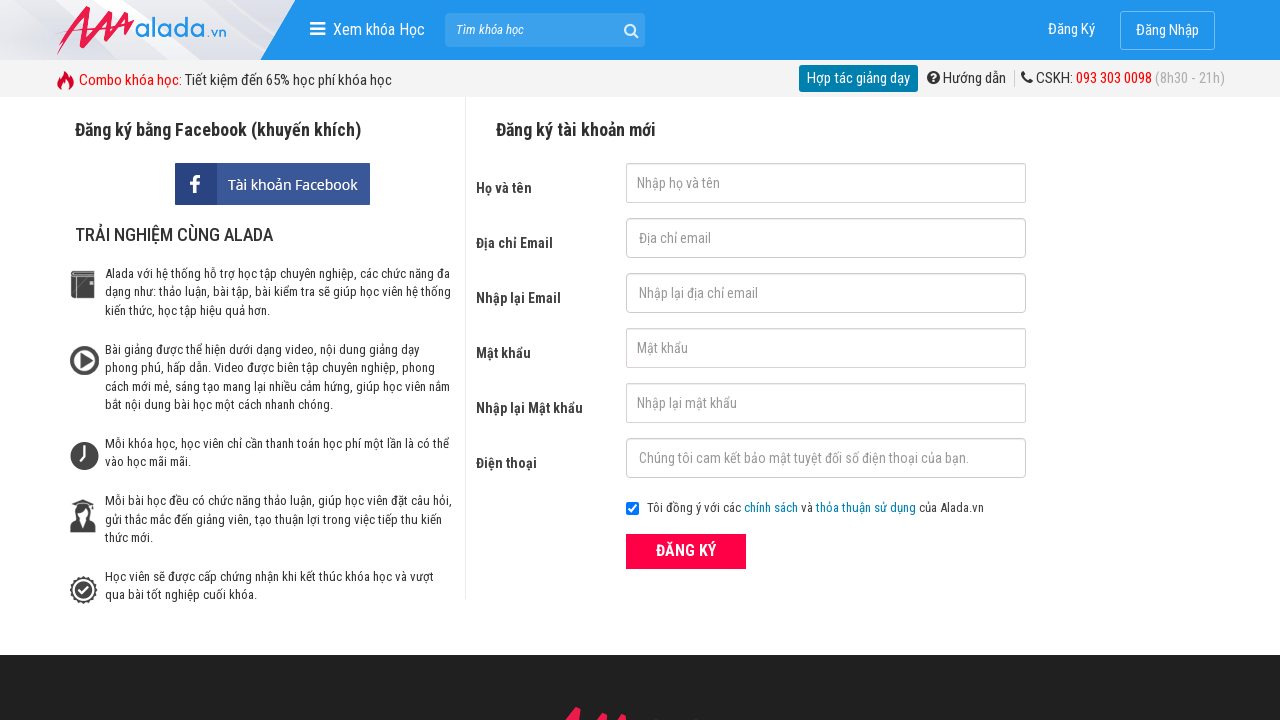

Filled first name field with 'Nguyen Van A' on #txtFirstname
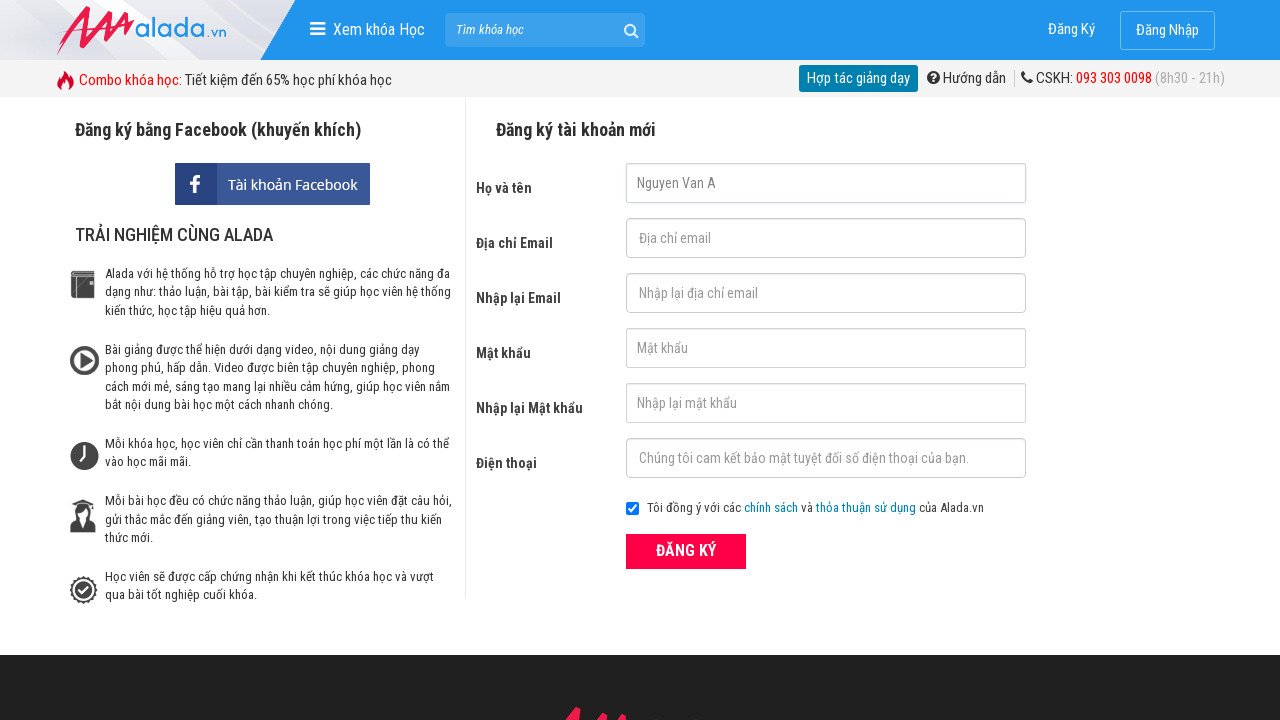

Filled email field with 'NguyenVanA@gmail.com' on #txtEmail
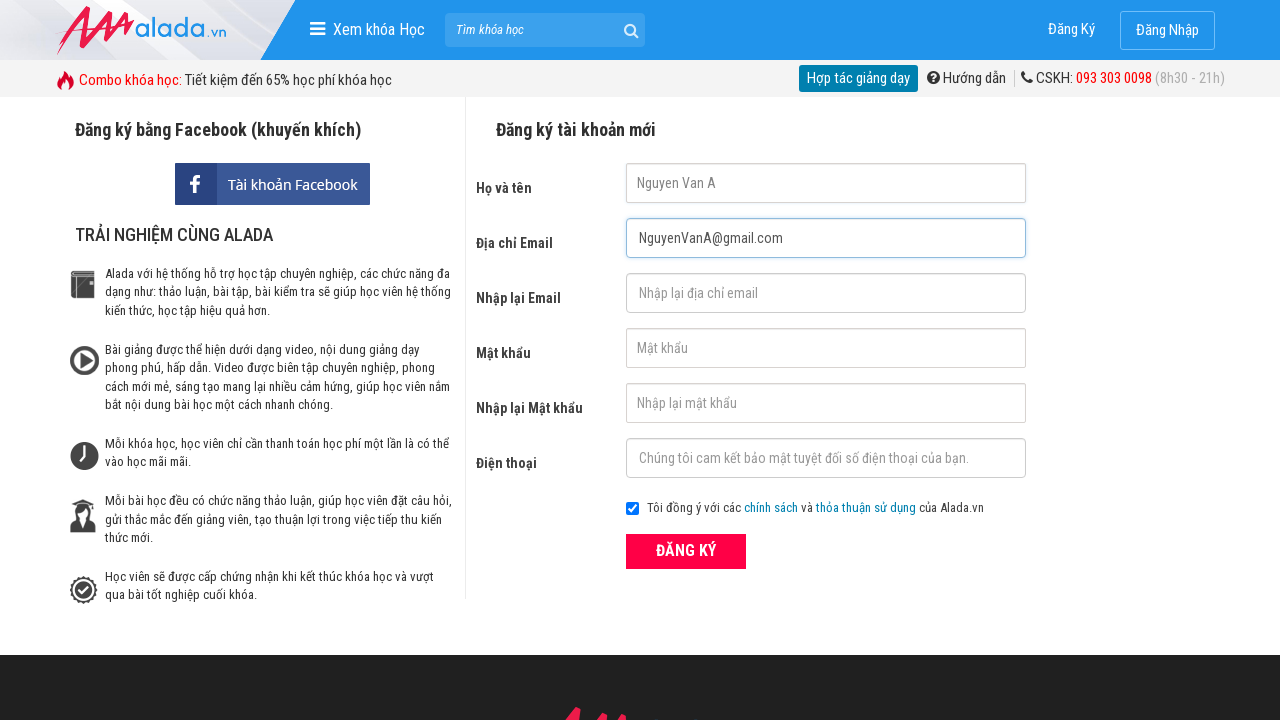

Filled confirm email field with mismatched email 'NguyenVanB@gmail@com' on #txtCEmail
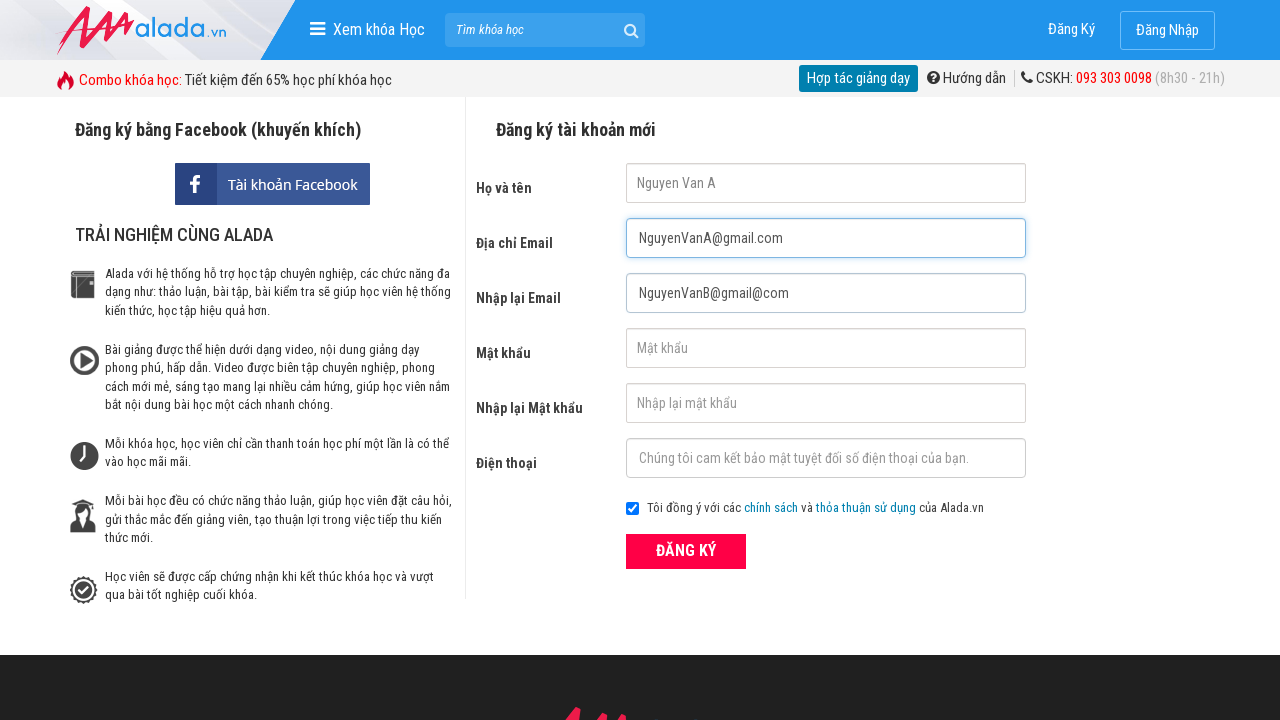

Filled password field with 'ABCD1234' on #txtPassword
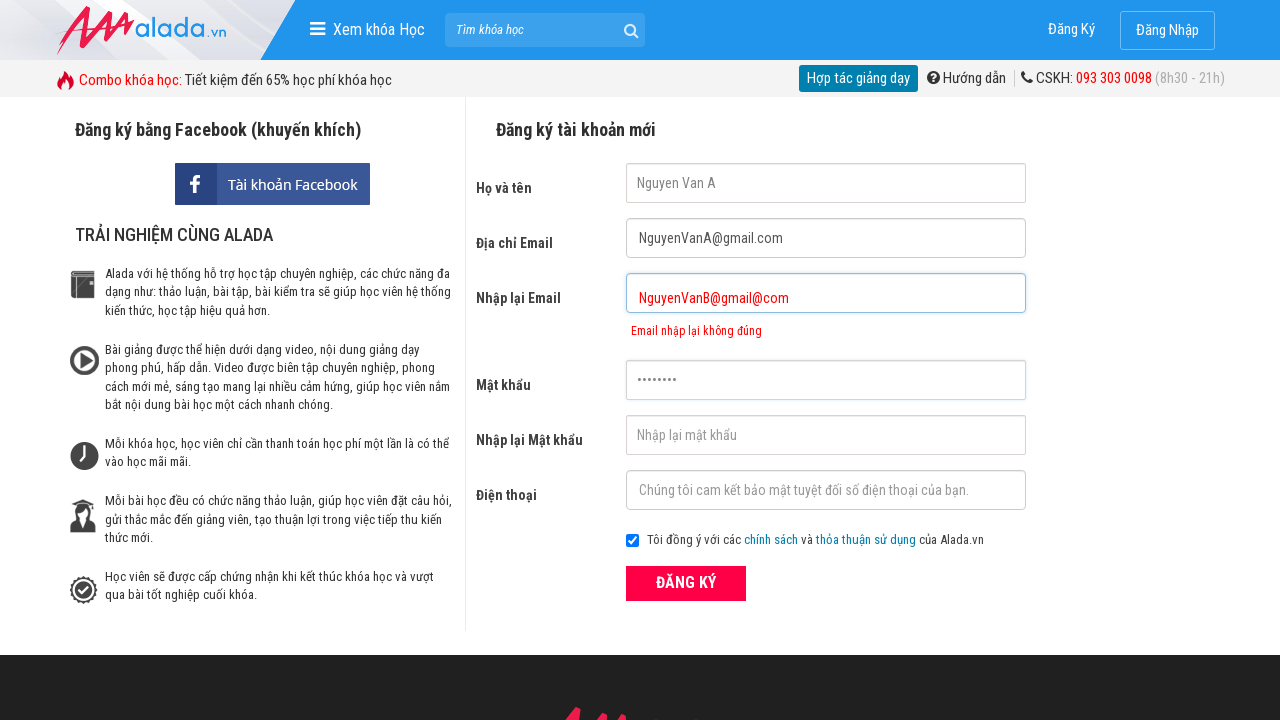

Filled confirm password field with 'ABCD1234' on #txtCPassword
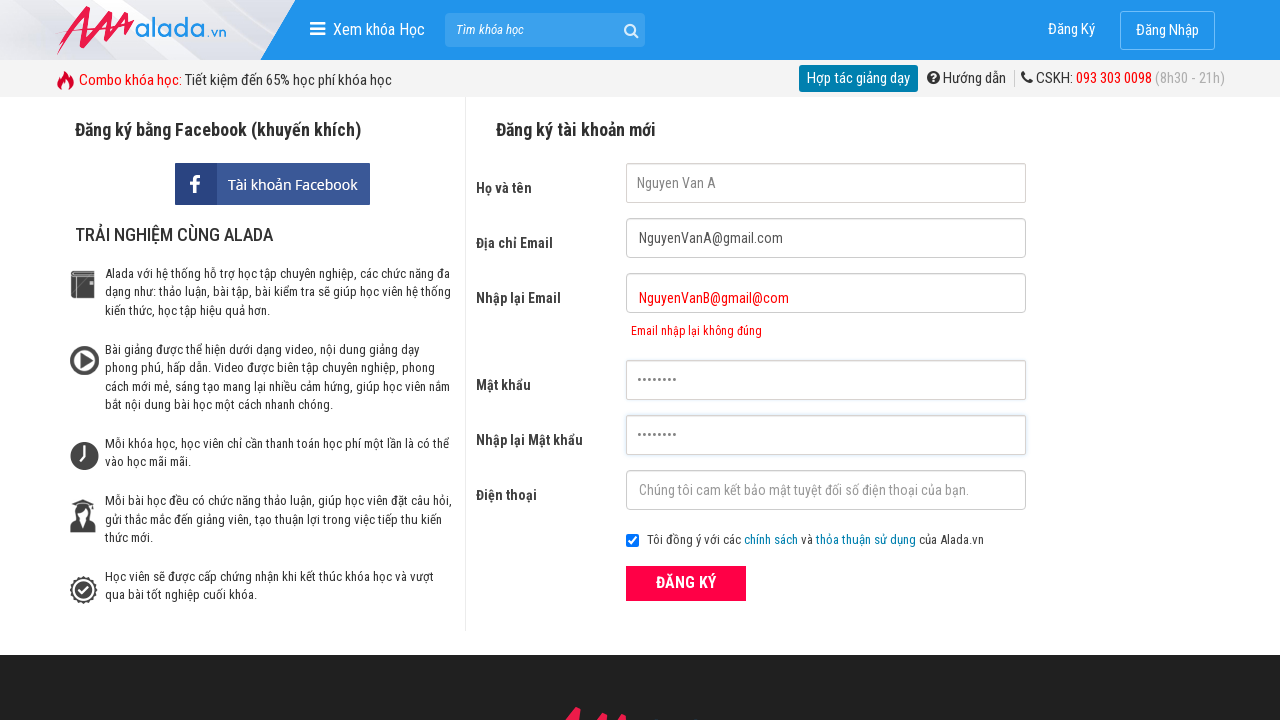

Filled phone field with '088877545444' on #txtPhone
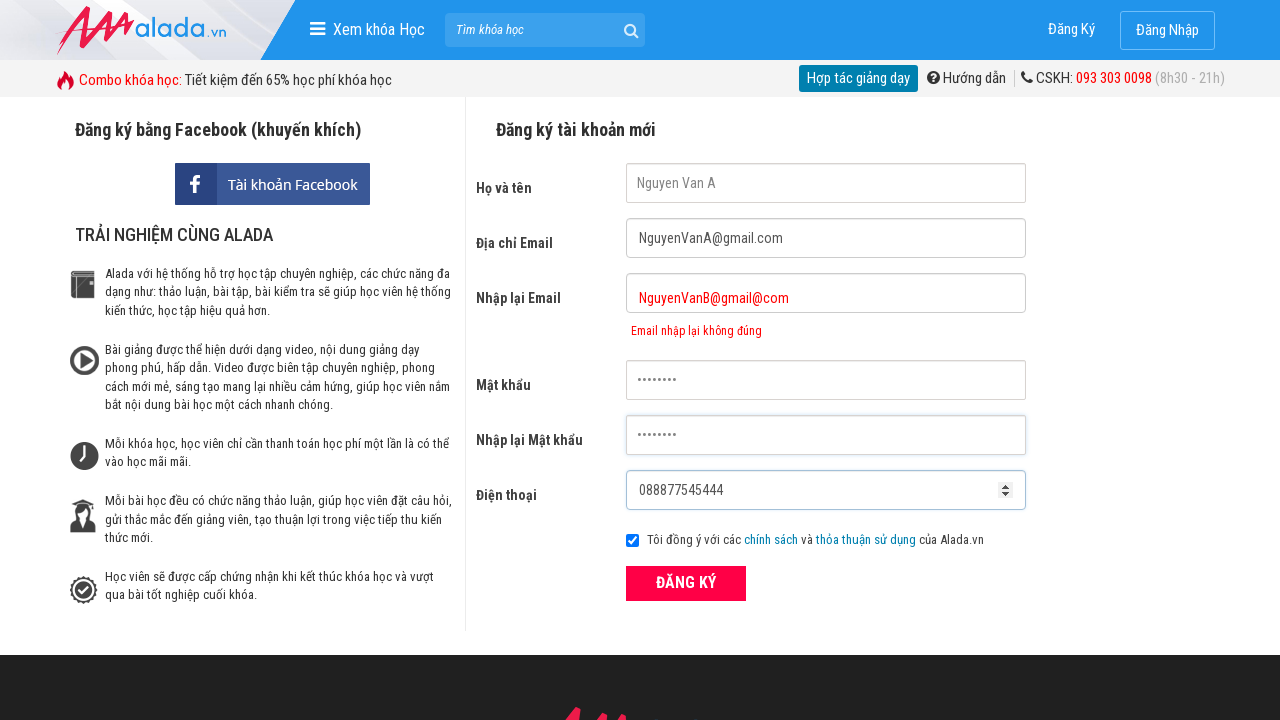

Clicked submit button to submit registration form with mismatched emails at (686, 583) on button[type='submit']
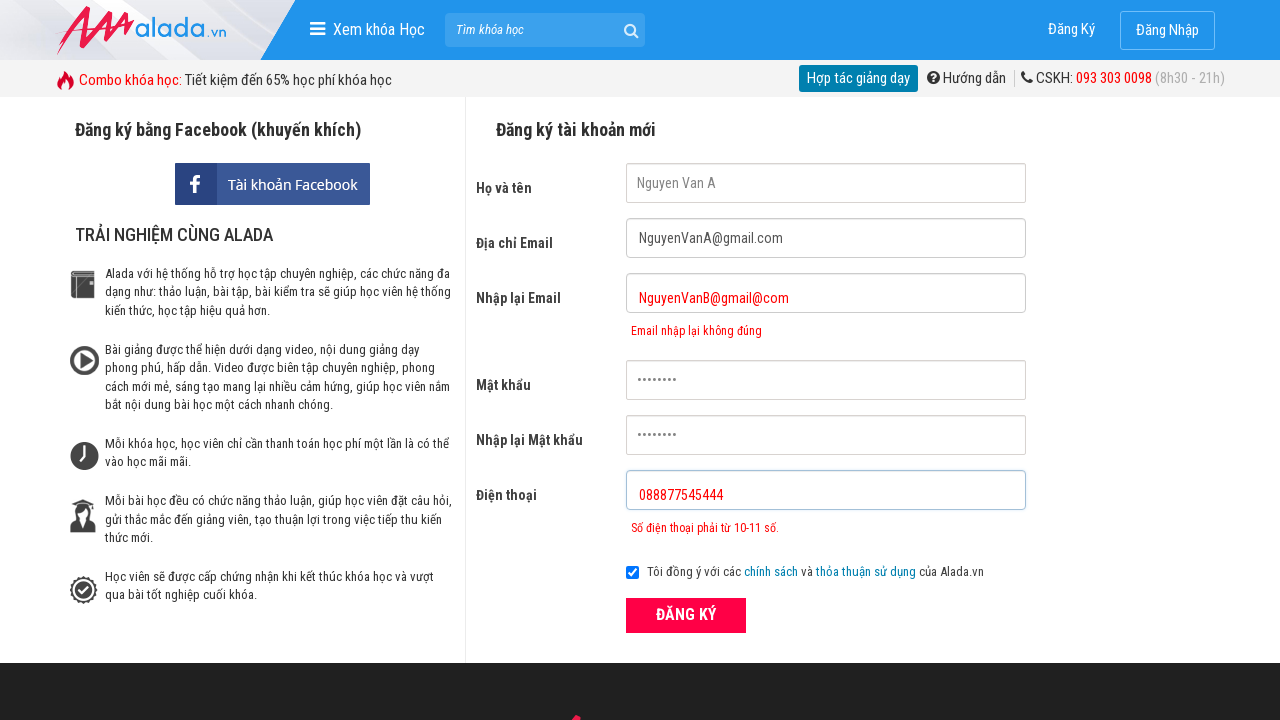

Email confirmation error message appeared
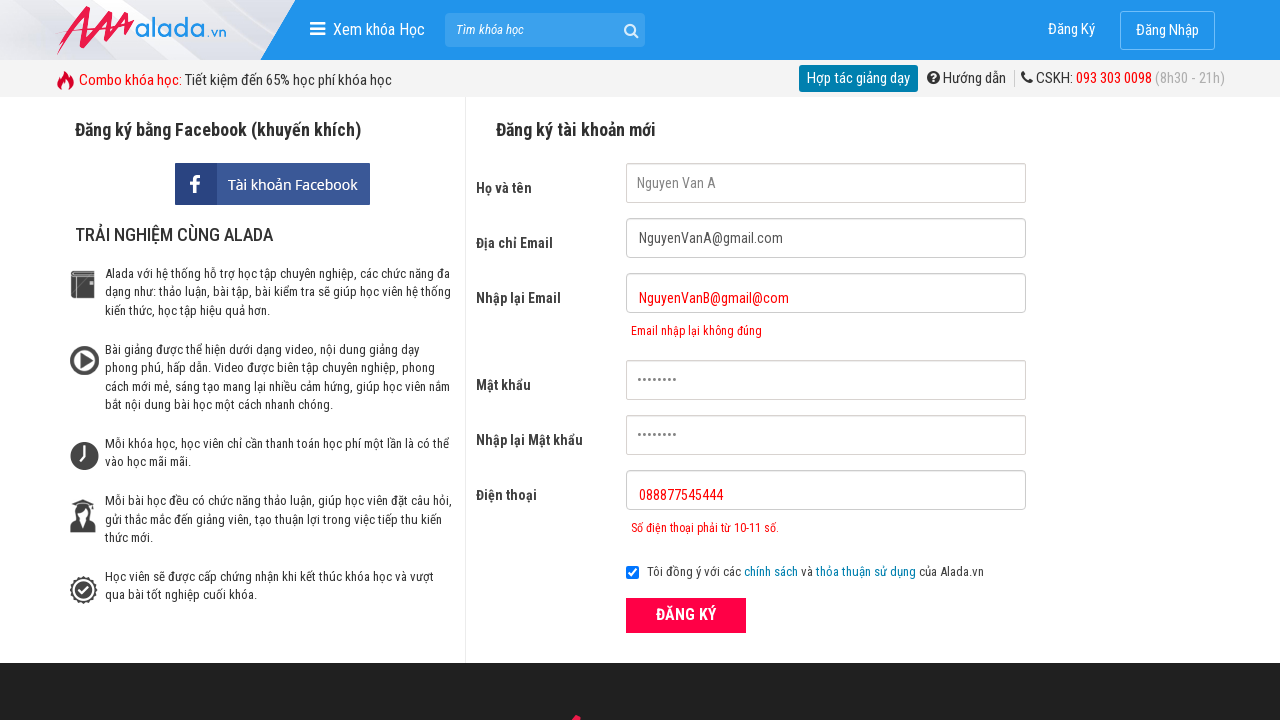

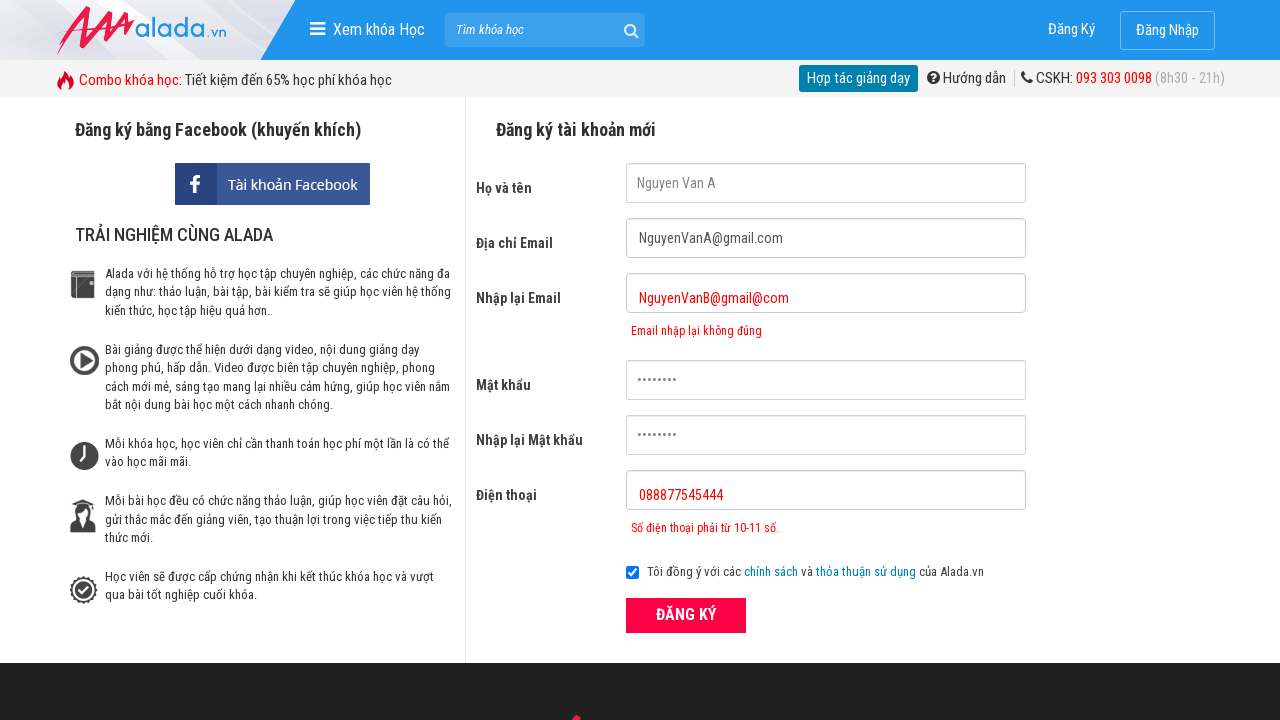